Demonstrates XPath parent and sibling traversal by locating buttons in the header using following-sibling and parent axes, then verifying their text content.

Starting URL: https://rahulshettyacademy.com/AutomationPractice

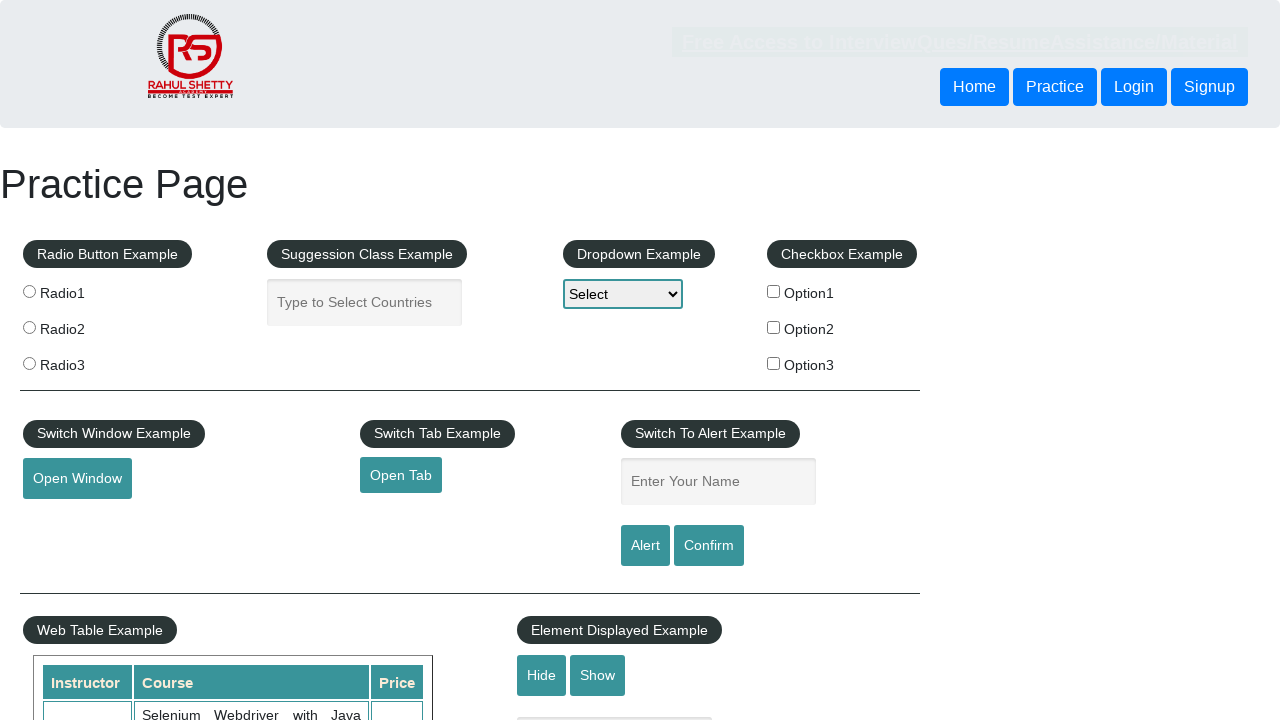

Waited for first header button to be visible
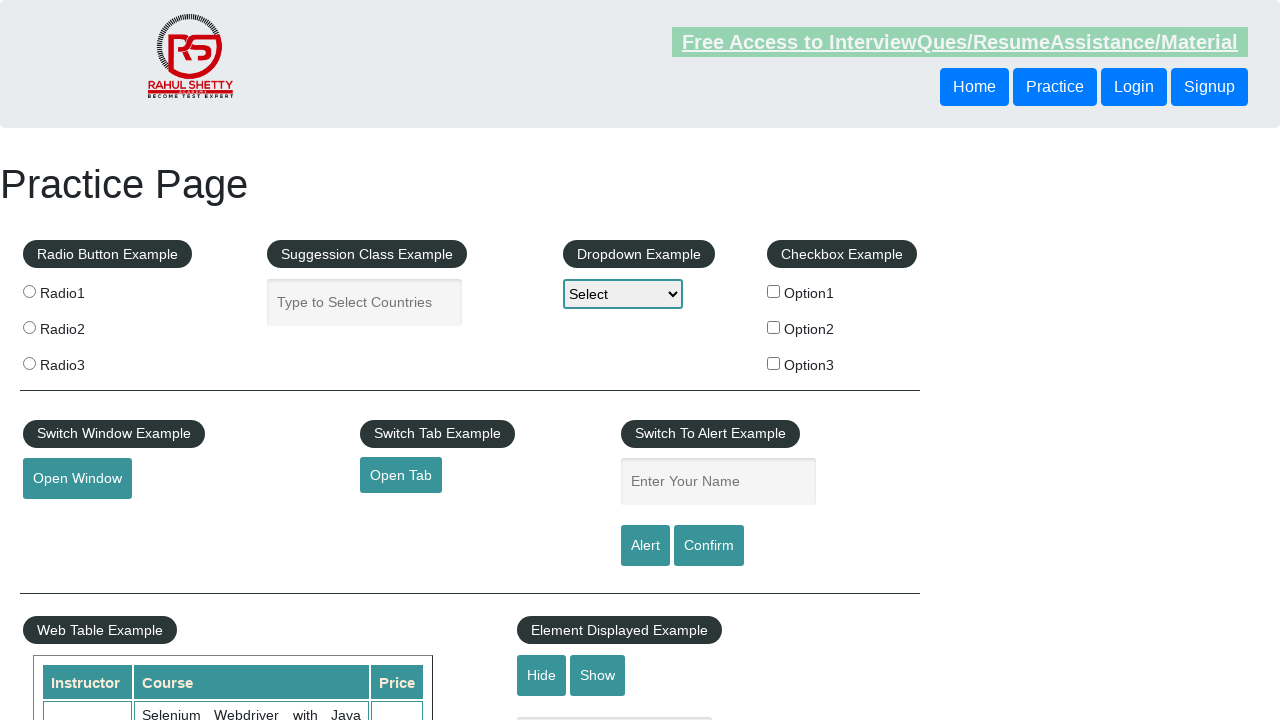

Located following-sibling button using XPath
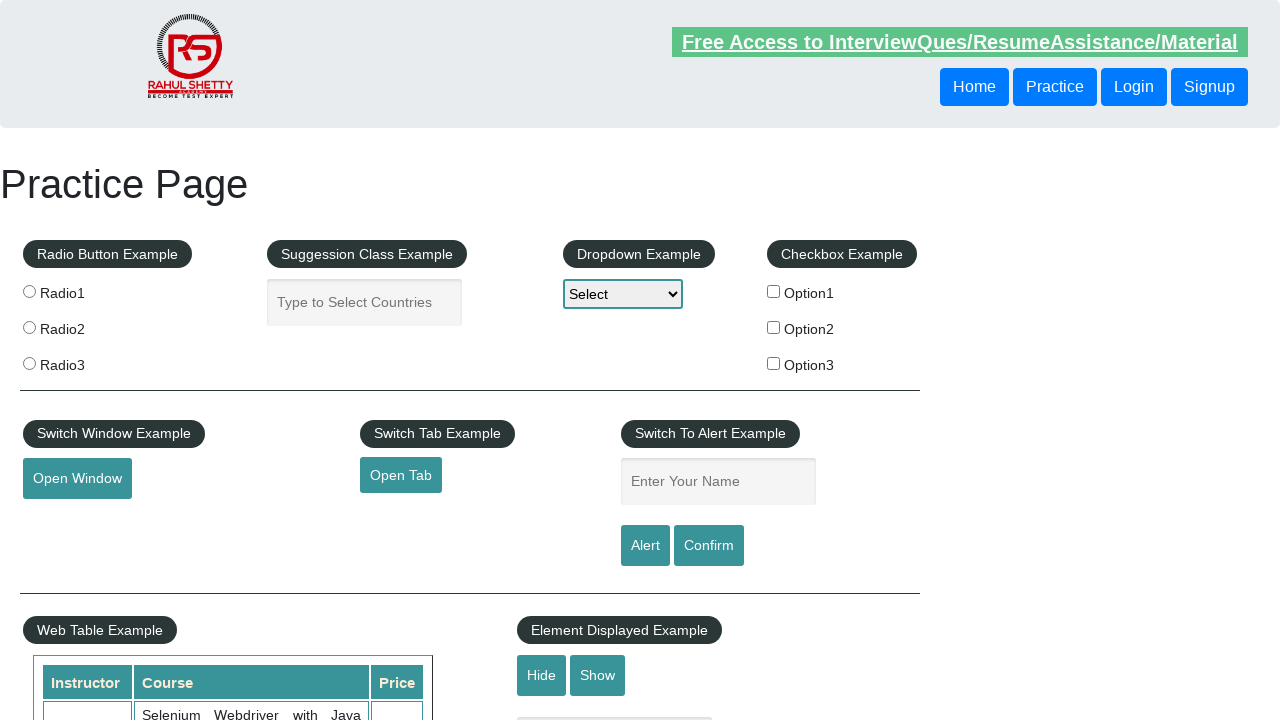

Following-sibling button is now visible
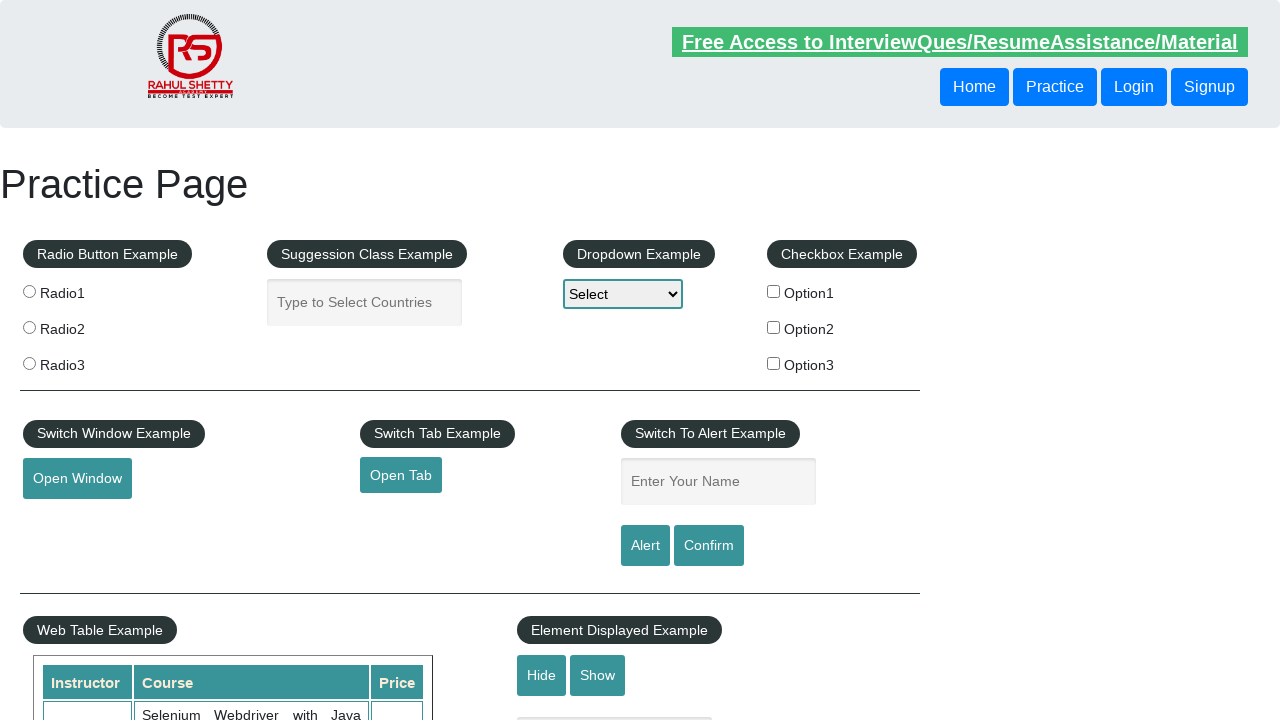

Located parent-child button using XPath traversal
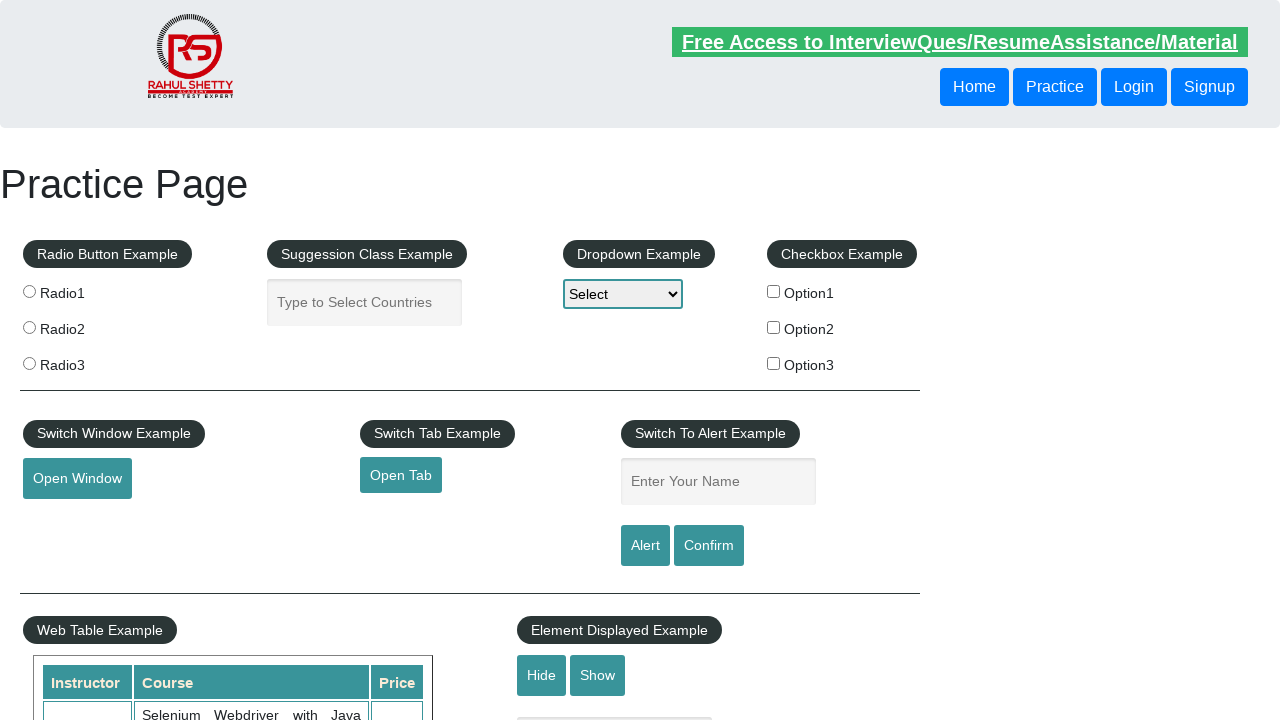

Parent-child button is now visible
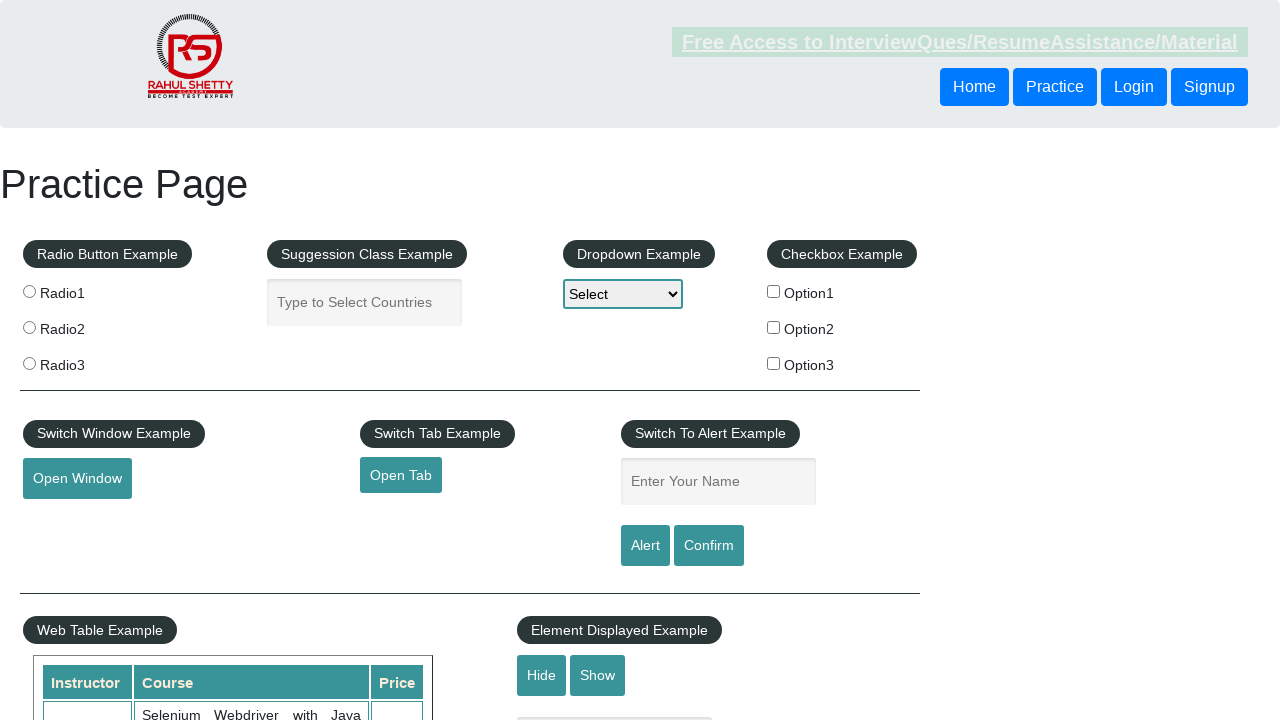

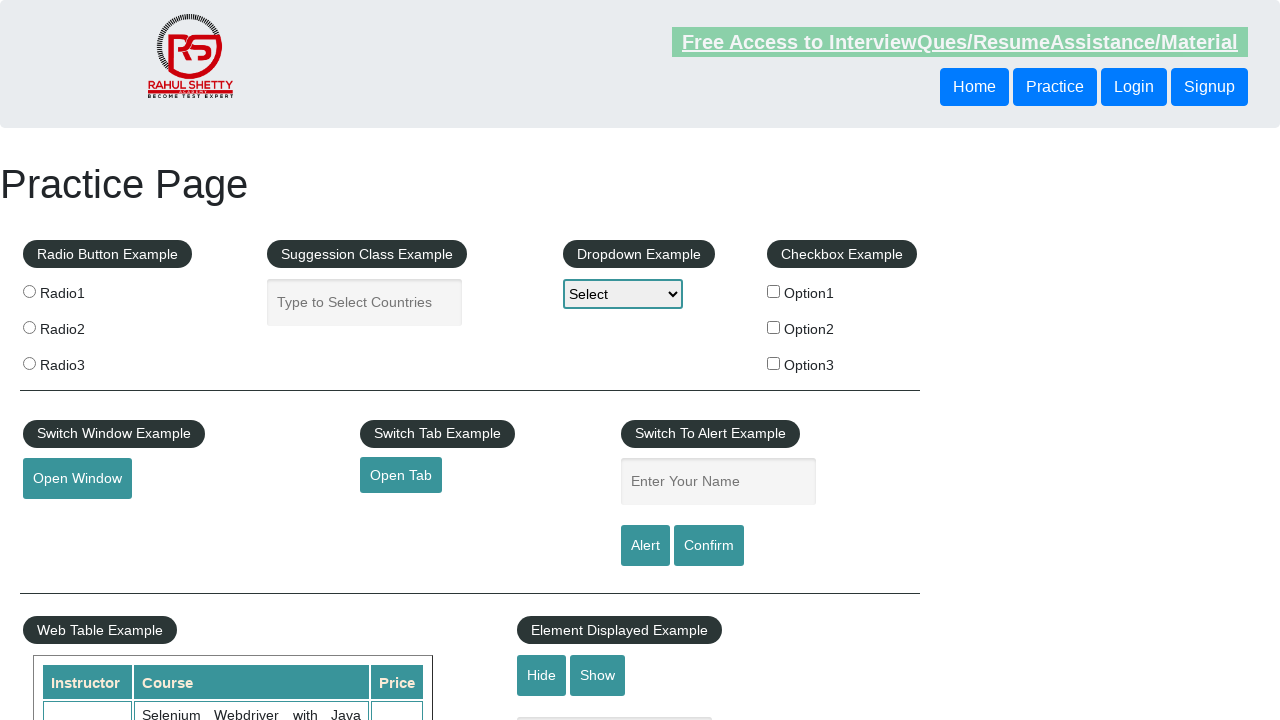